Clicks on the upload picture button in a practice form

Starting URL: https://demoqa.com/automation-practice-form

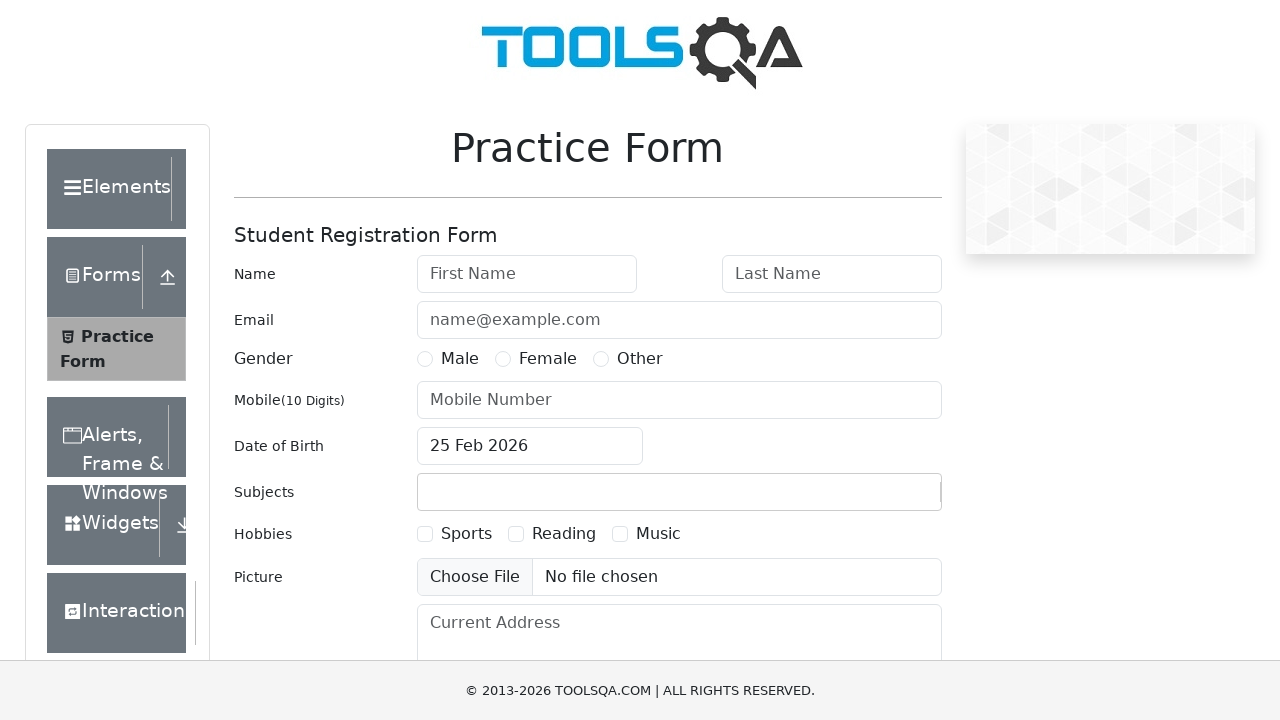

Navigated to practice form page
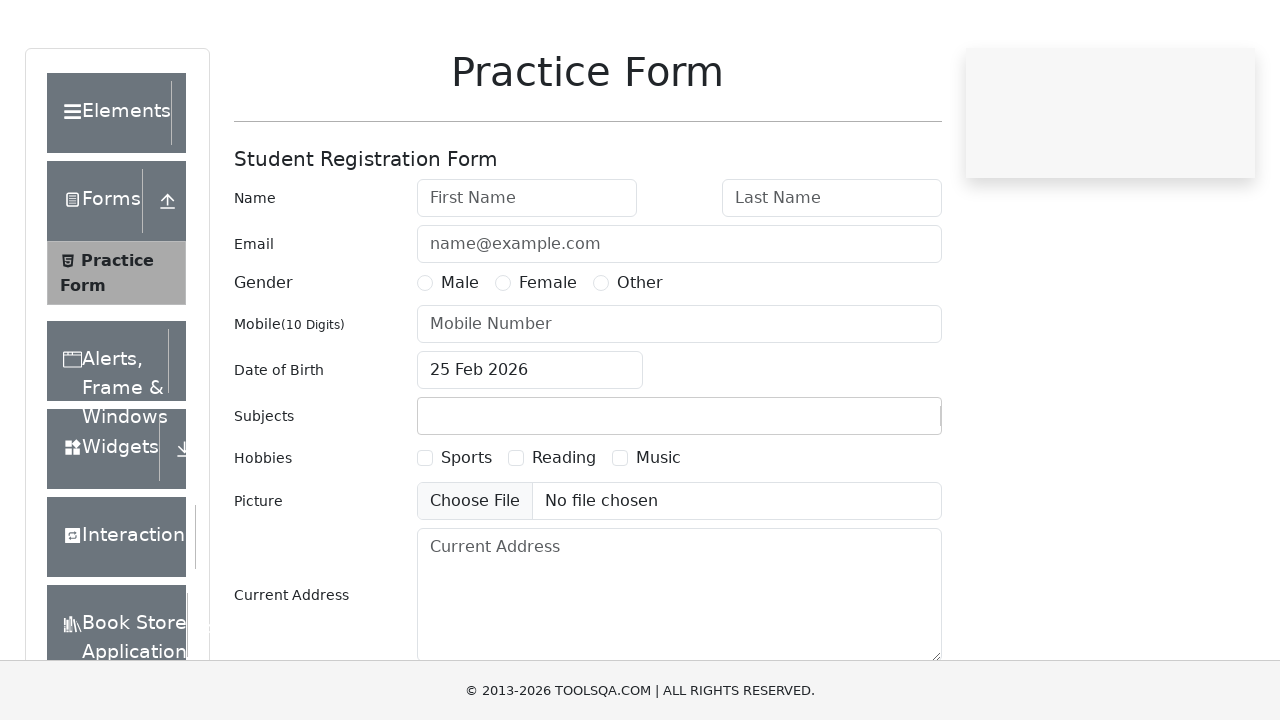

Clicked on the upload picture button at (679, 577) on #uploadPicture
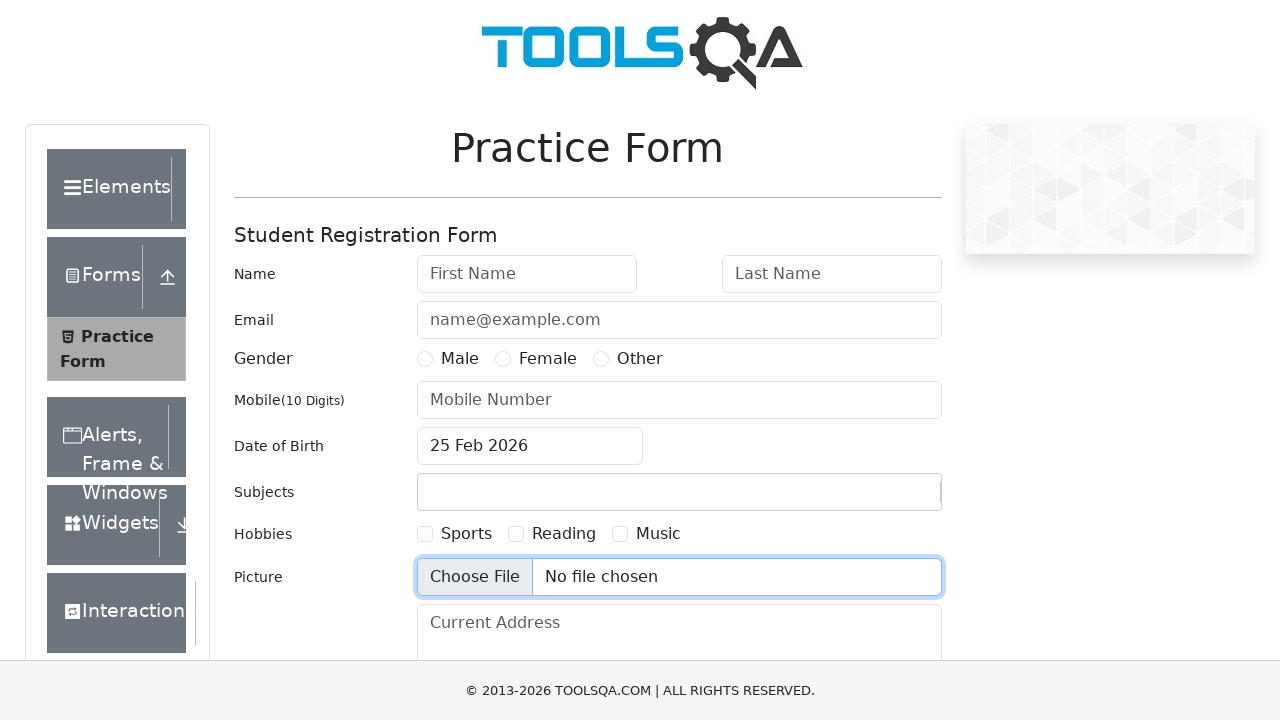

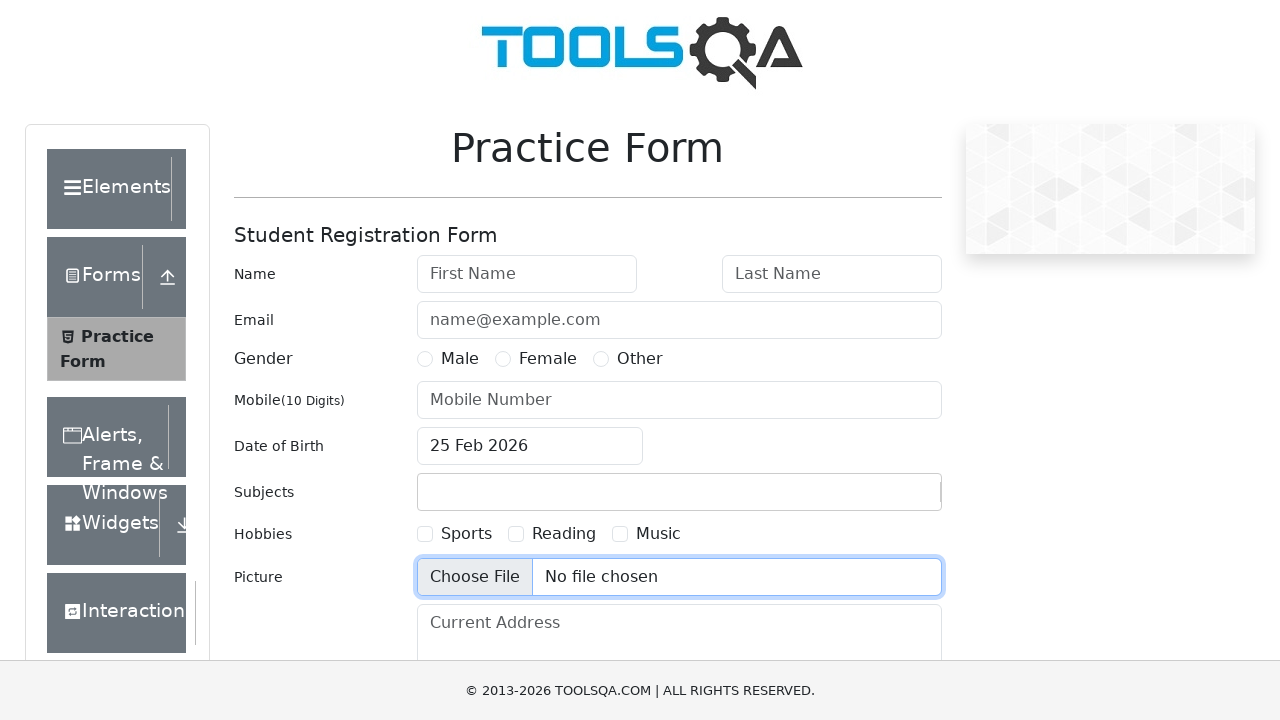